Tests checkbox interactions by selecting all checkboxes on a W3Schools example page, then deselecting the last two checkboxes

Starting URL: https://www.w3schools.com/tags/tryit.asp?filename=tryhtml5_input_type_checkbox

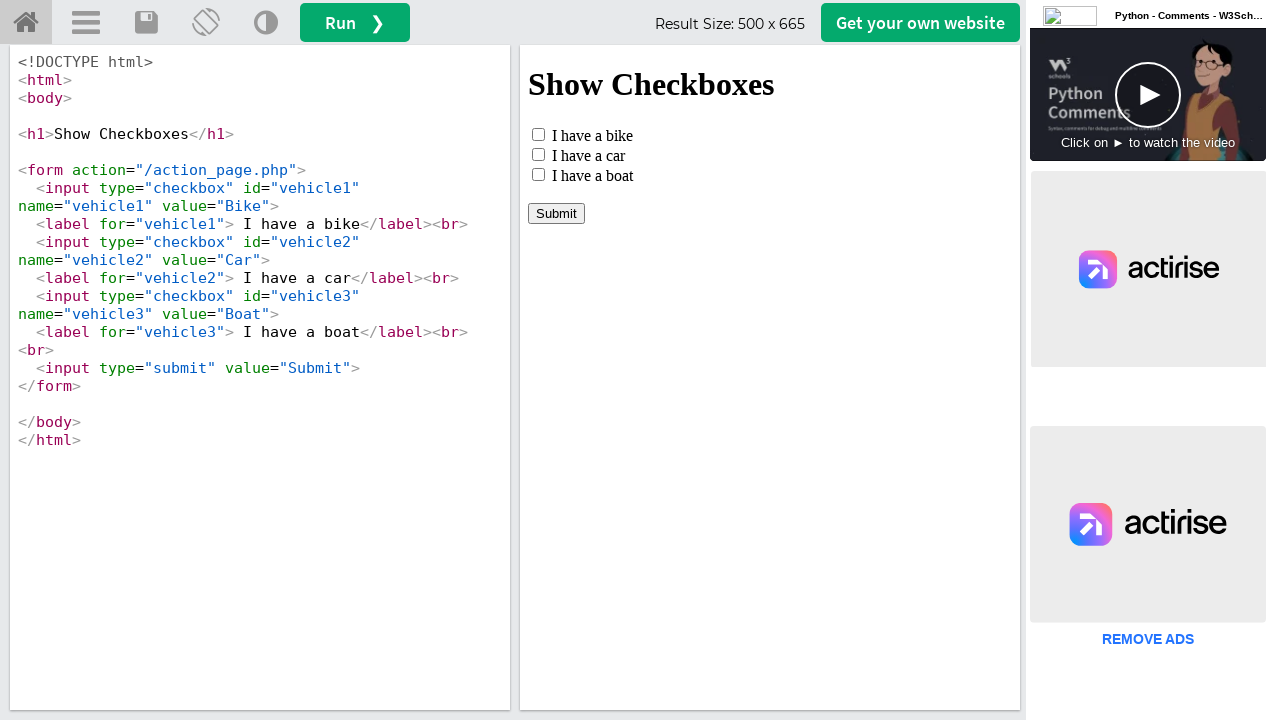

Located iframe containing checkbox example
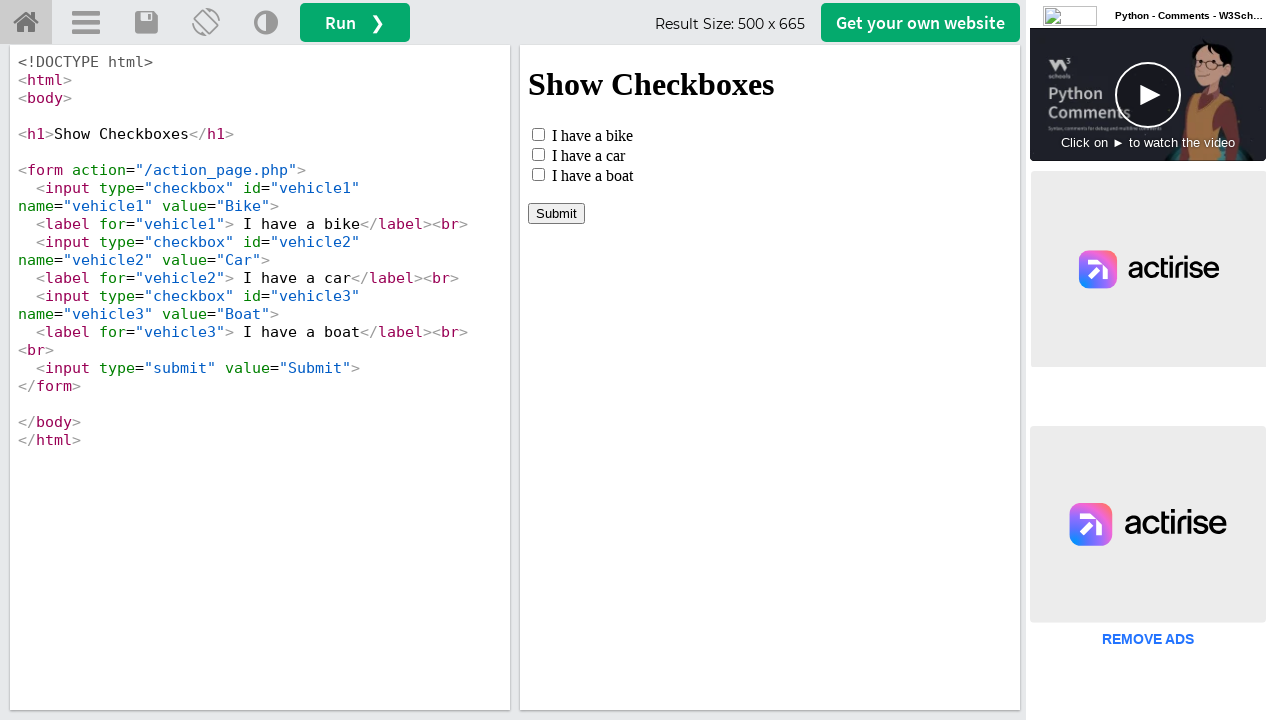

Located all checkboxes in iframe
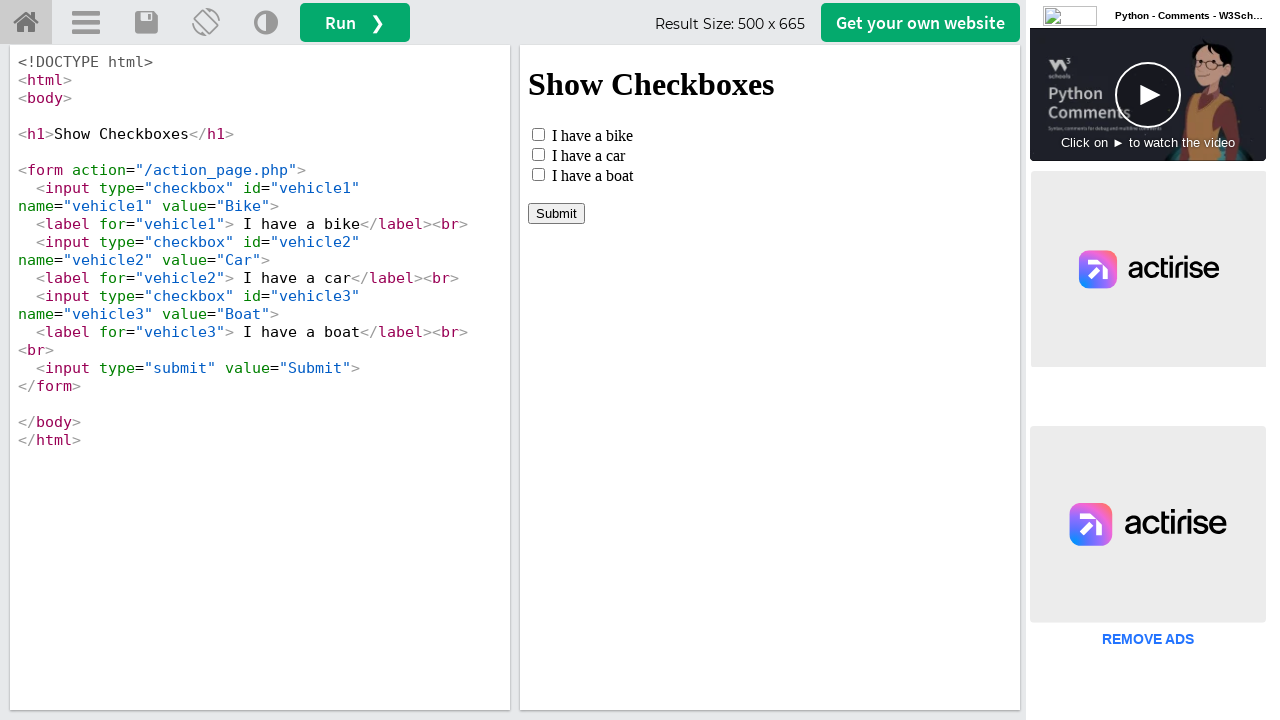

Found 3 checkboxes
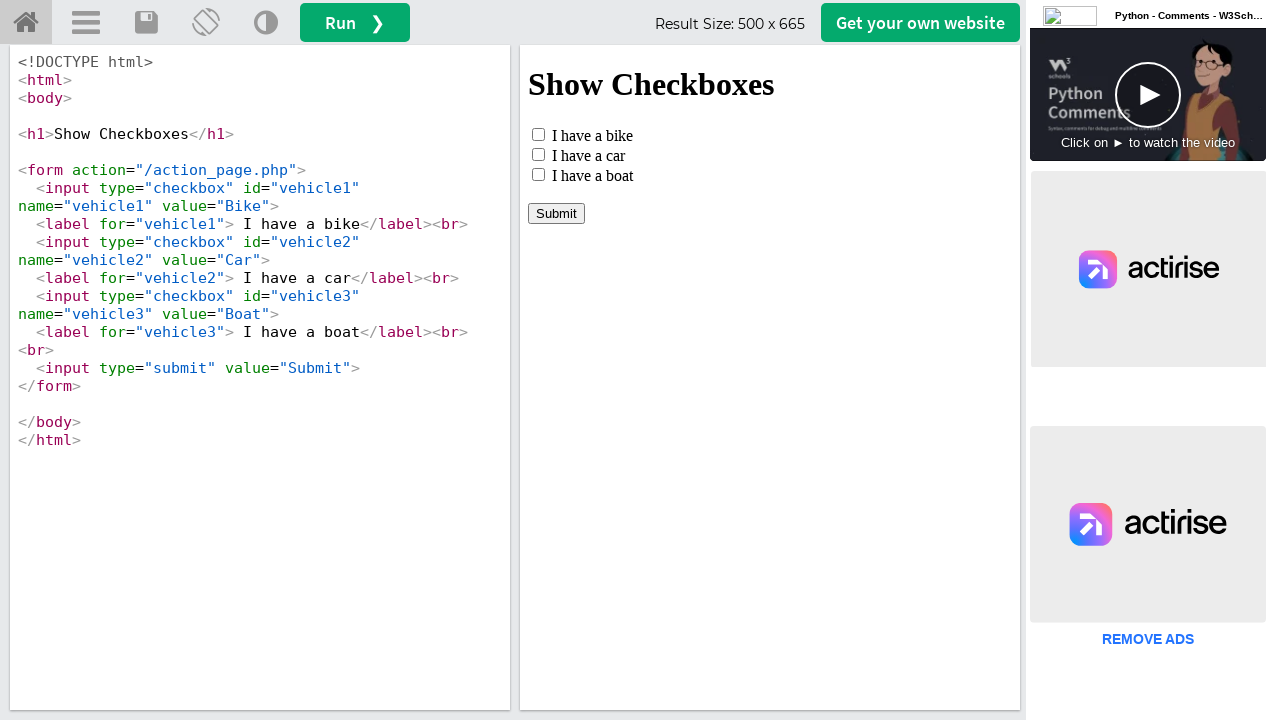

Clicked checkbox 1 to select it at (538, 134) on iframe#iframeResult >> internal:control=enter-frame >> input[type='checkbox'] >>
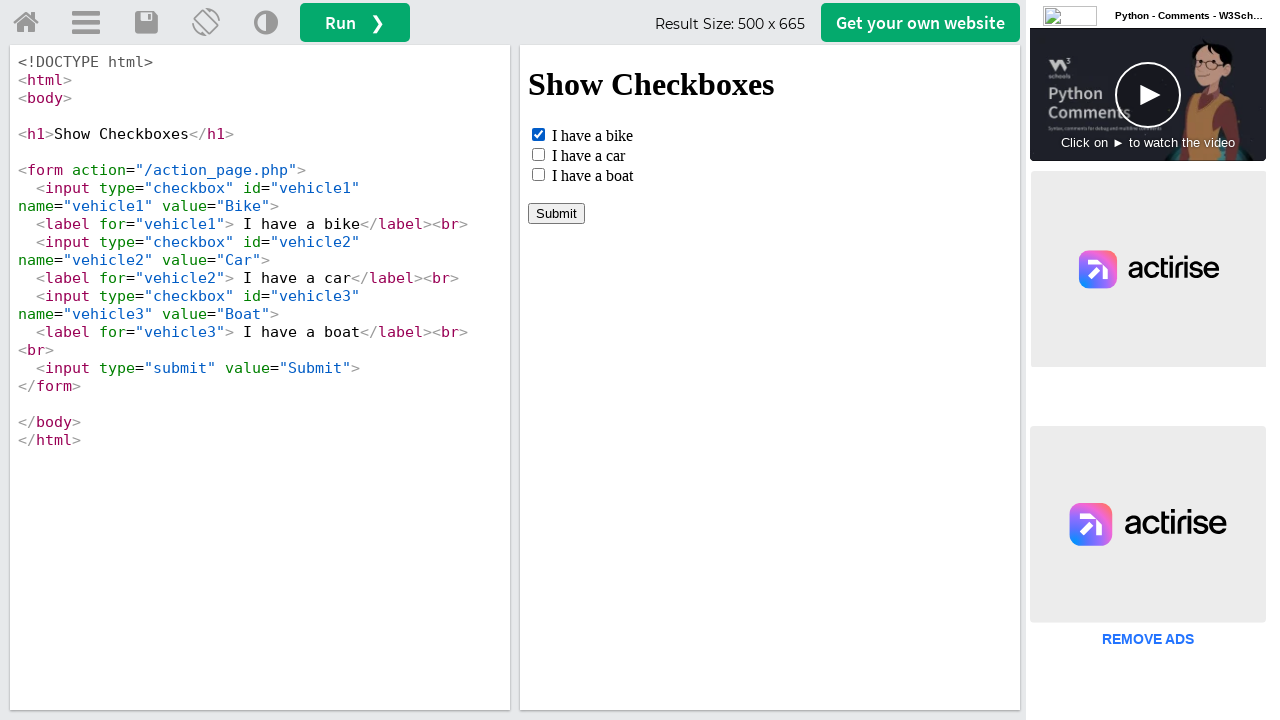

Clicked checkbox 2 to select it at (538, 154) on iframe#iframeResult >> internal:control=enter-frame >> input[type='checkbox'] >>
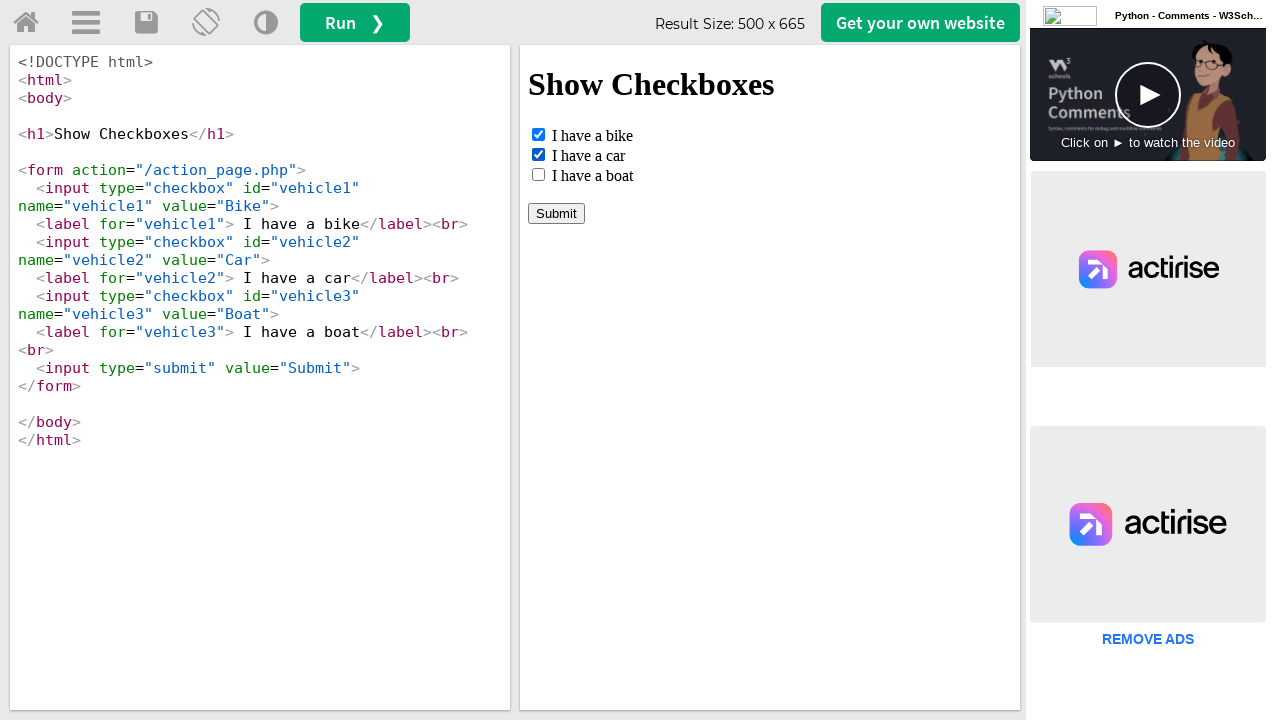

Clicked checkbox 3 to select it at (538, 174) on iframe#iframeResult >> internal:control=enter-frame >> input[type='checkbox'] >>
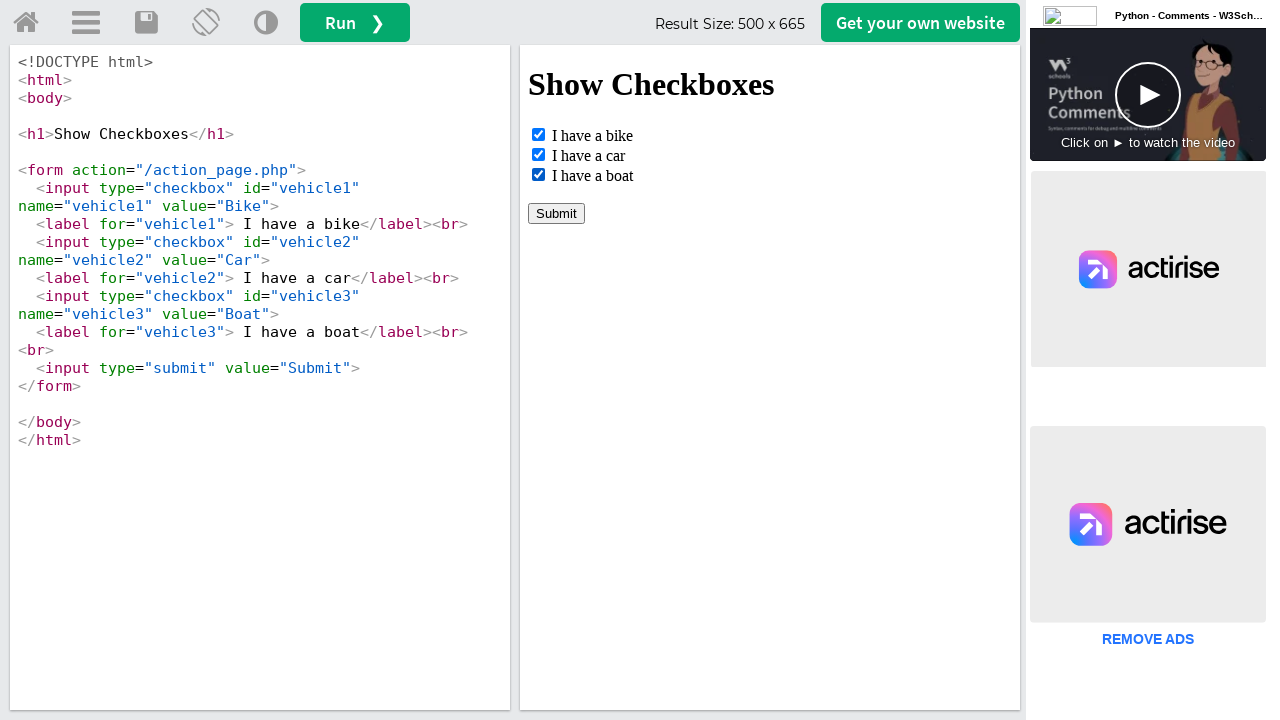

Deselected checkbox 2 at (538, 154) on iframe#iframeResult >> internal:control=enter-frame >> input[type='checkbox'] >>
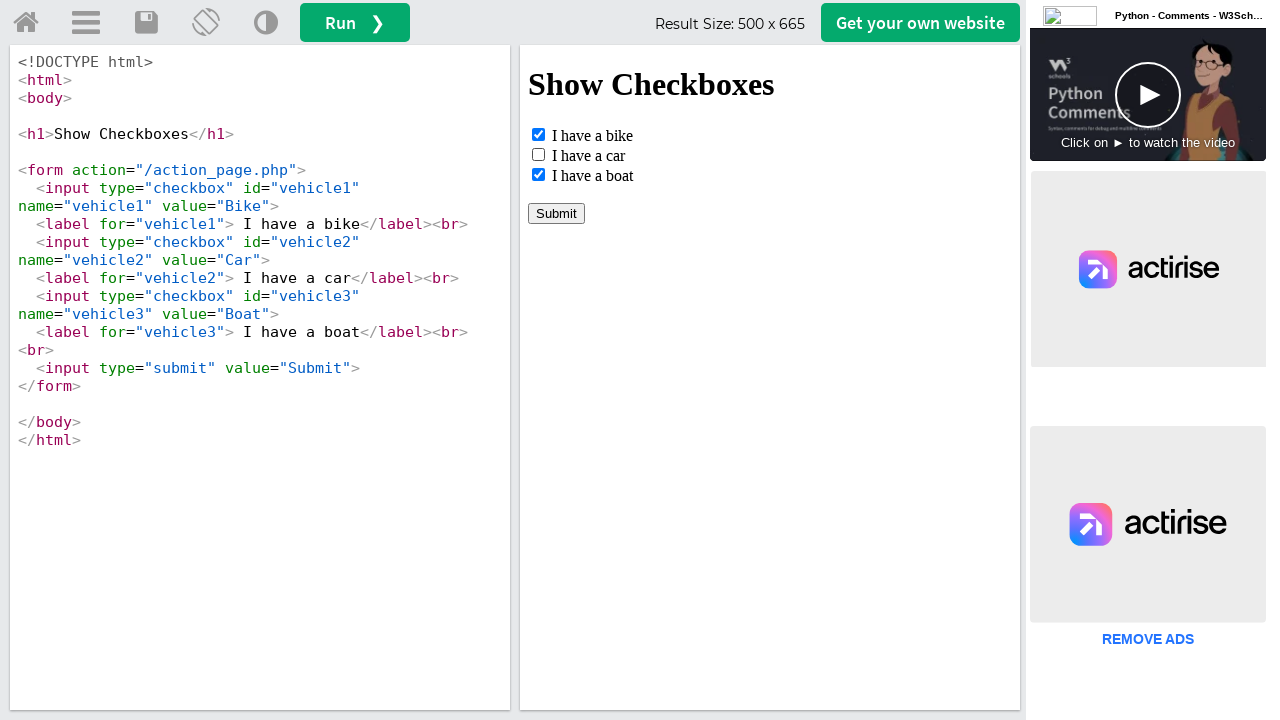

Deselected checkbox 3 at (538, 174) on iframe#iframeResult >> internal:control=enter-frame >> input[type='checkbox'] >>
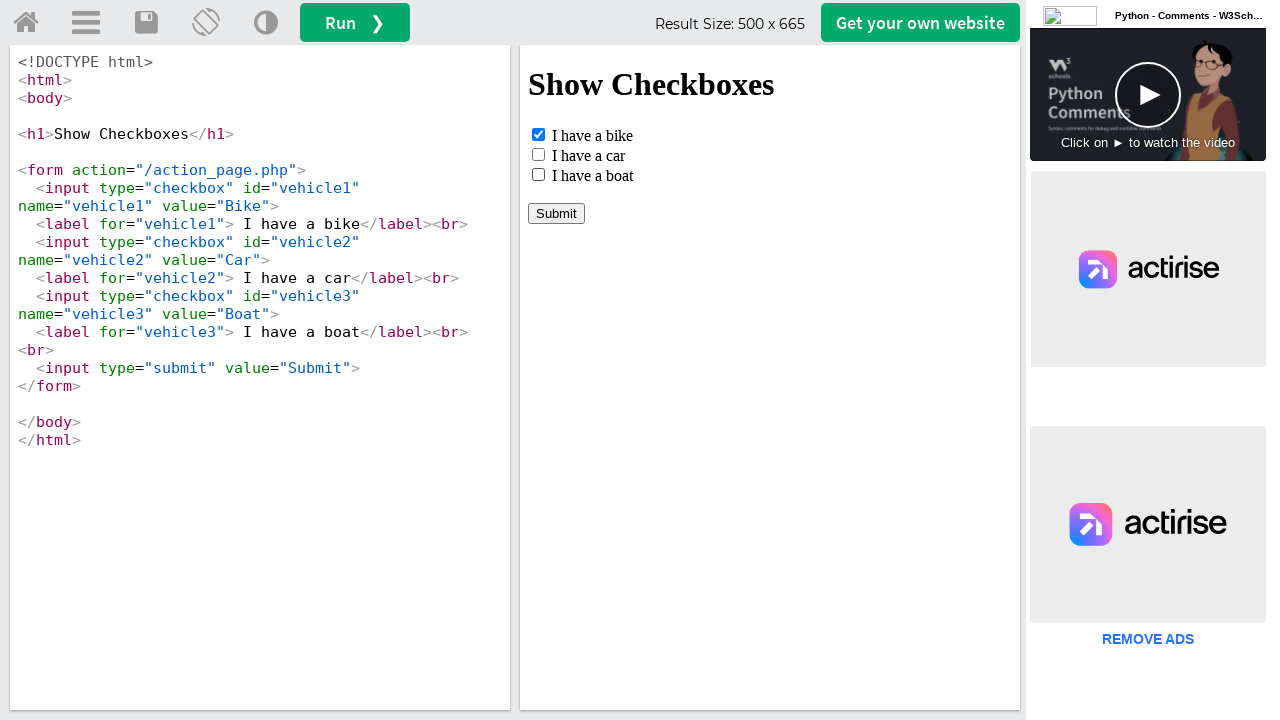

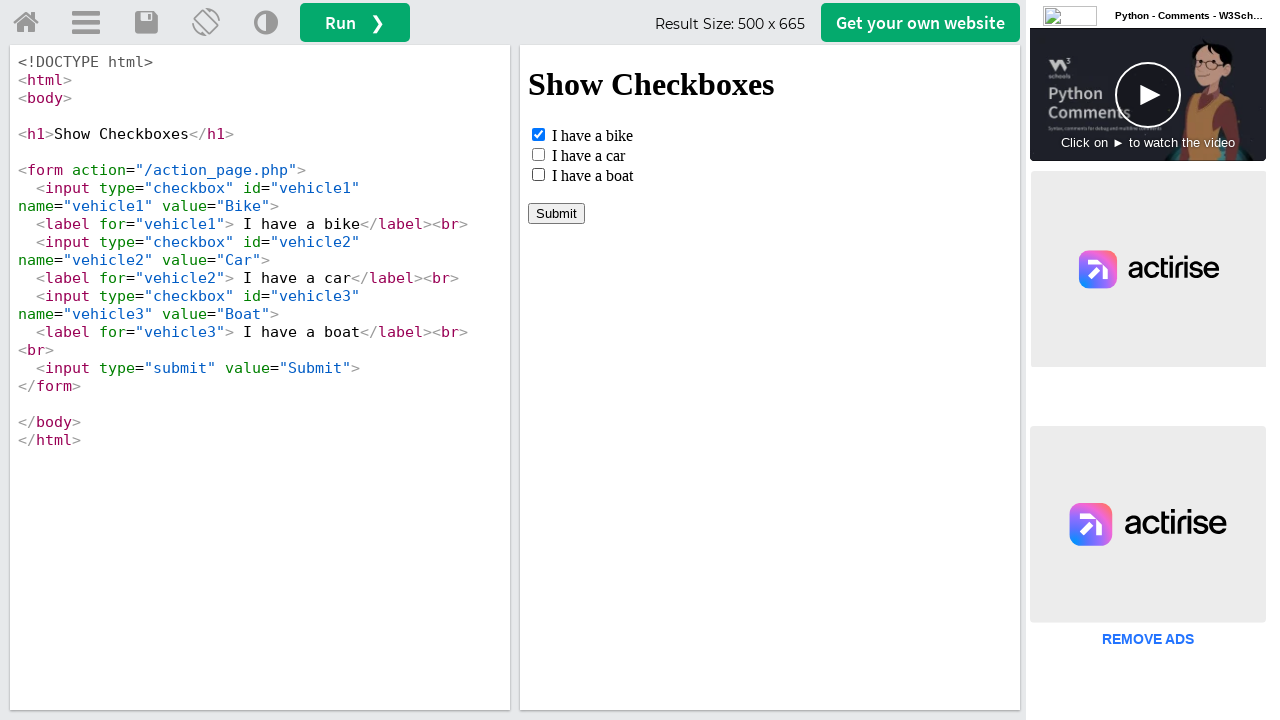